Navigates to a practice automation page and verifies that a table with header elements is present on the page

Starting URL: https://ultimateqa.com/simple-html-elements-for-automation/

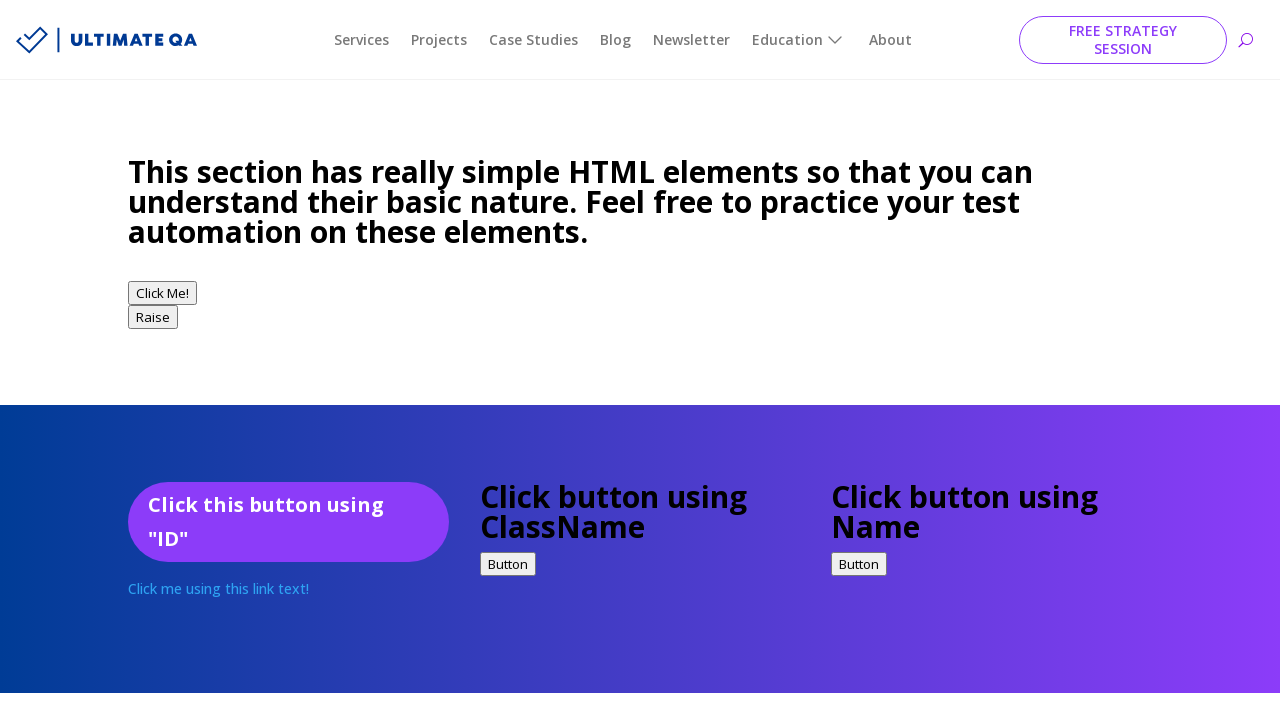

Navigated to practice automation page
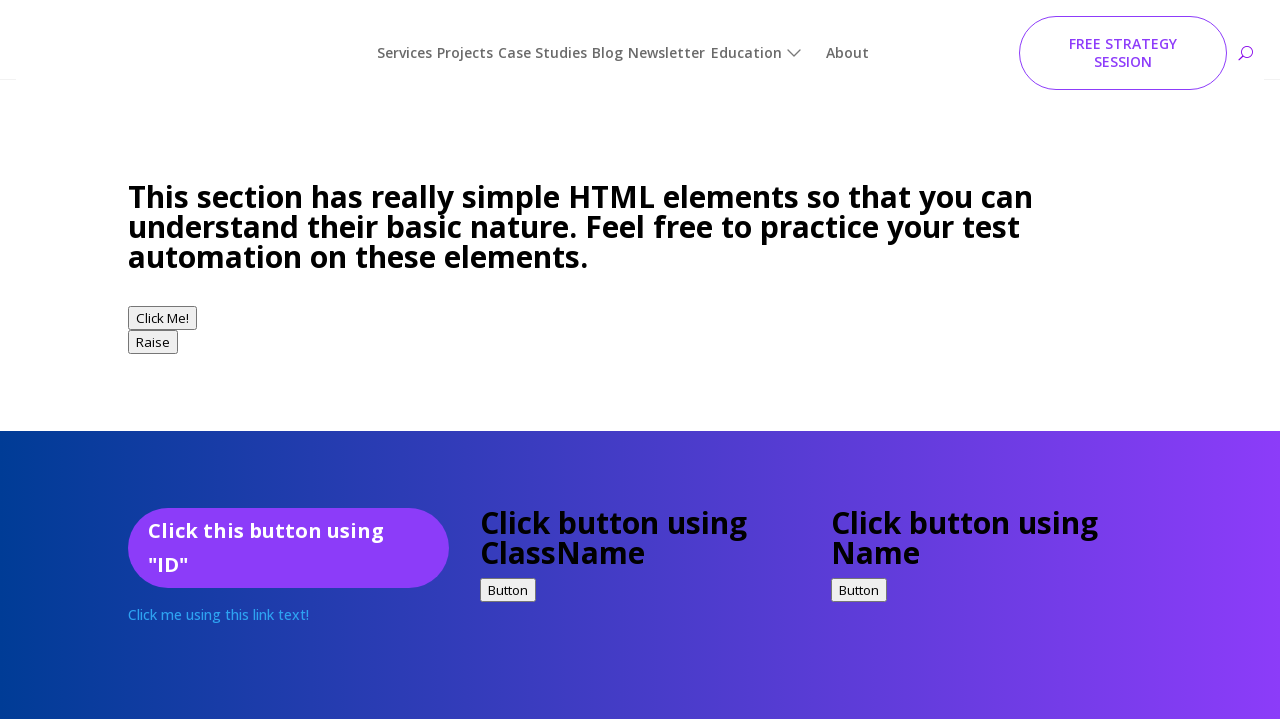

Table header element selector loaded
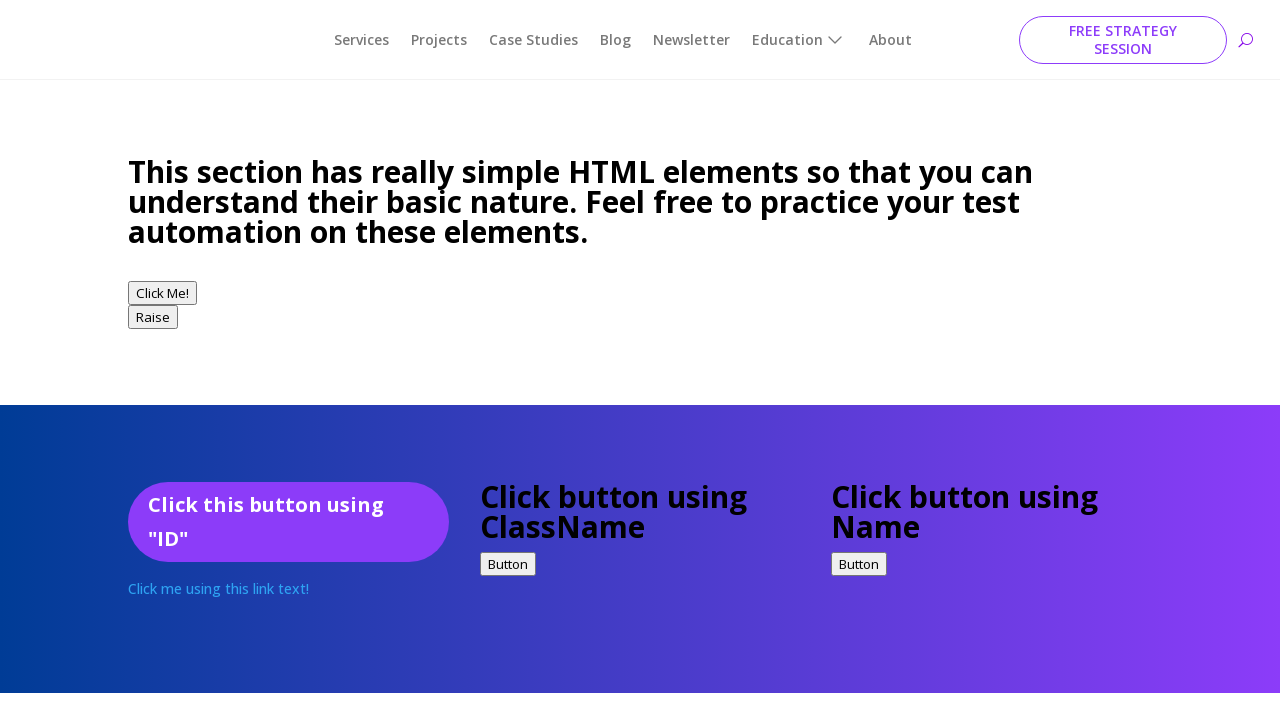

Located table header elements
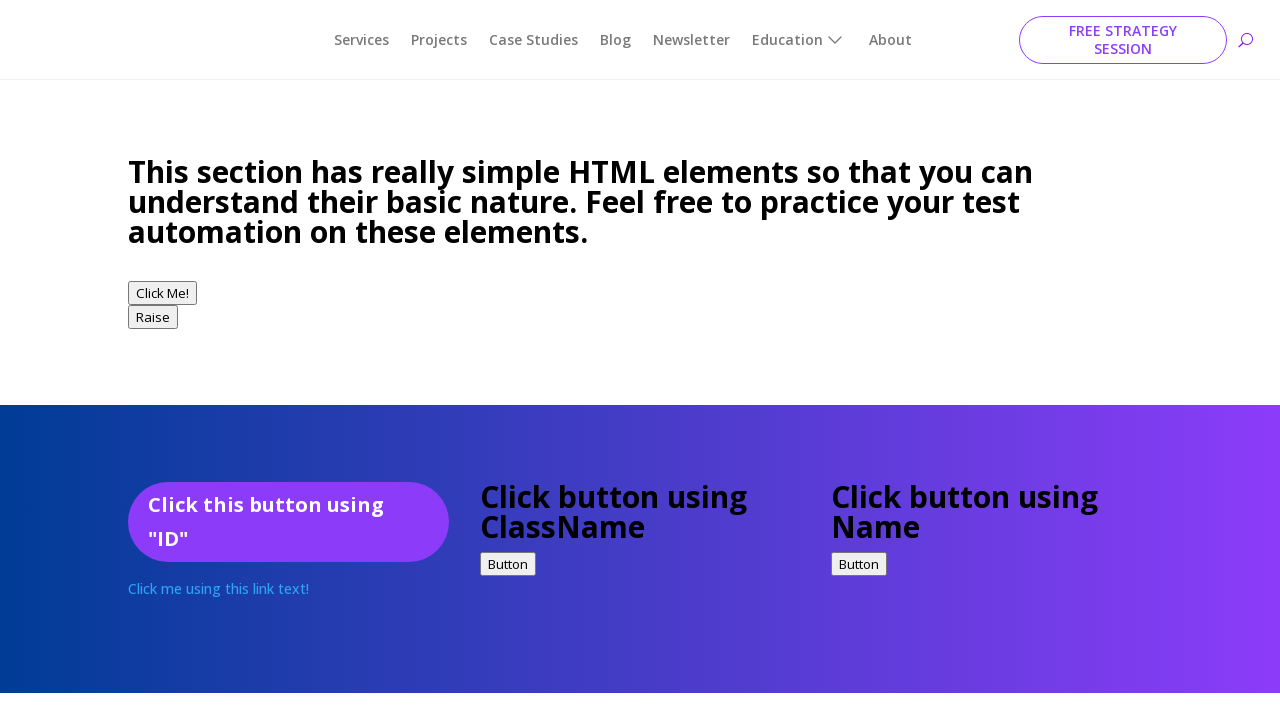

Table header element is visible - verification complete
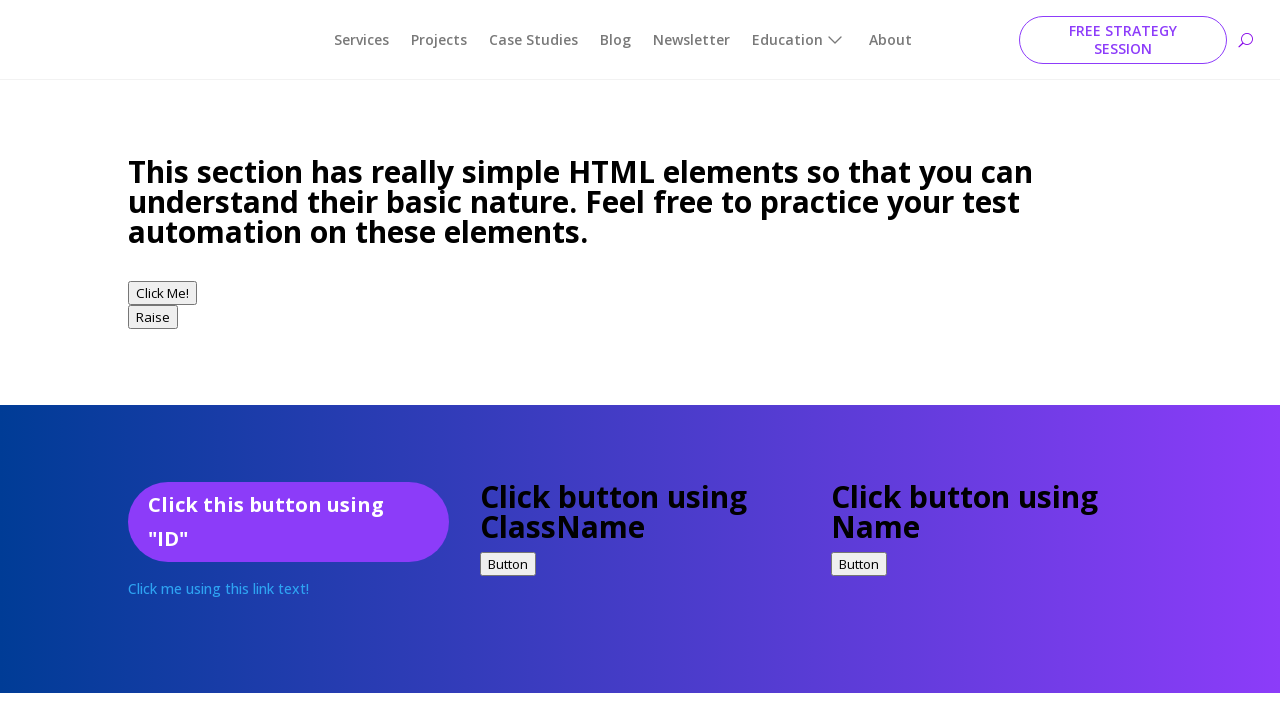

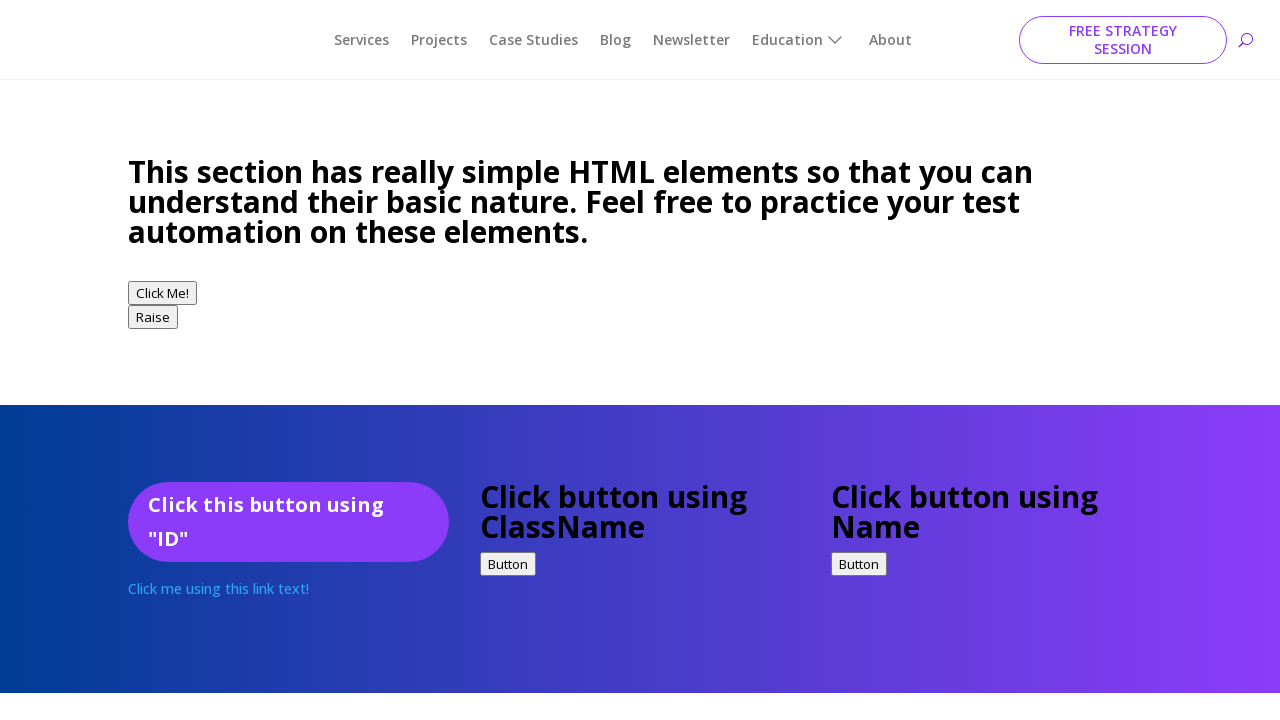